Tests radio button interaction by navigating to a practice automation page and selecting the third radio button option.

Starting URL: https://rahulshettyacademy.com/AutomationPractice/

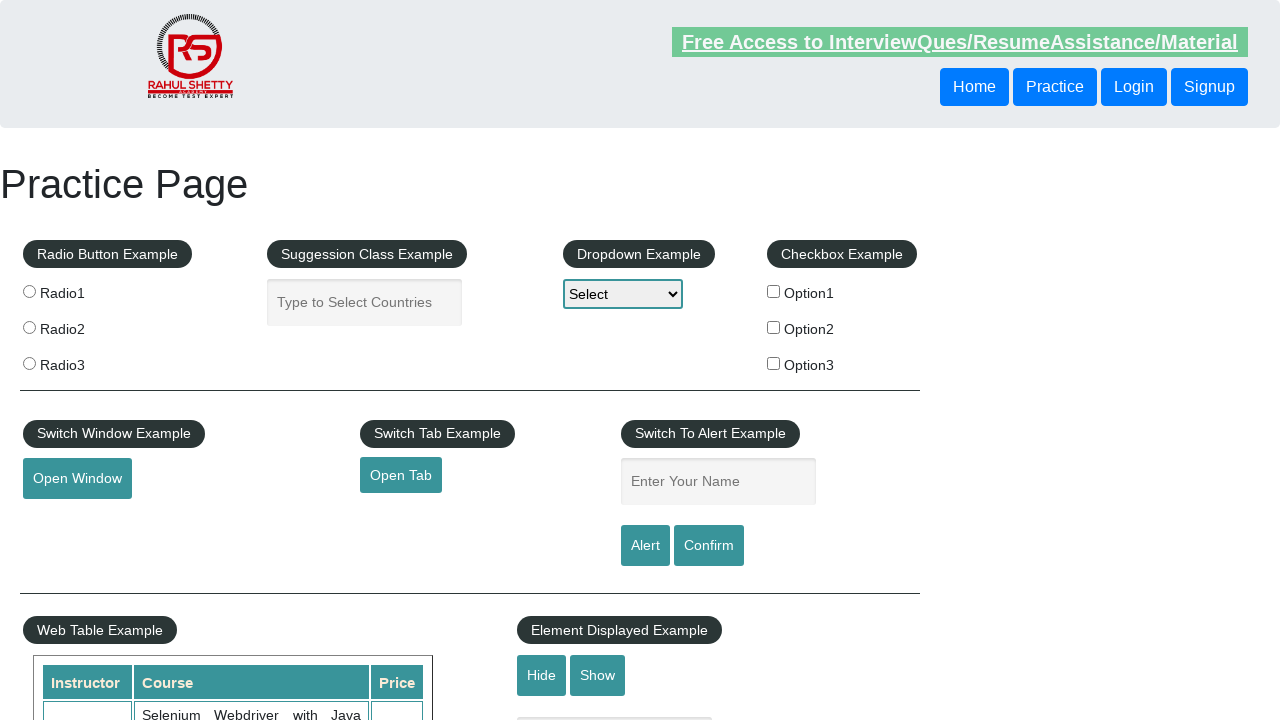

Navigated to automation practice page
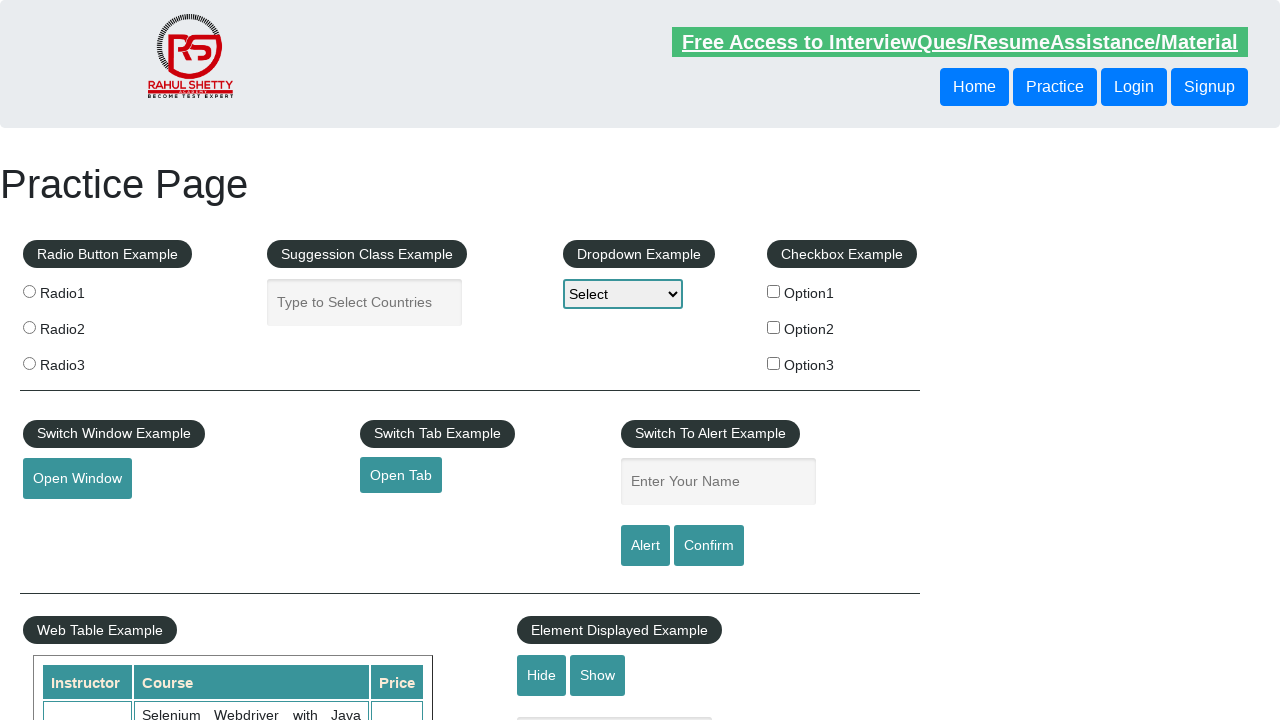

Clicked on the third radio button option (radio3) at (29, 363) on input[value='radio3']
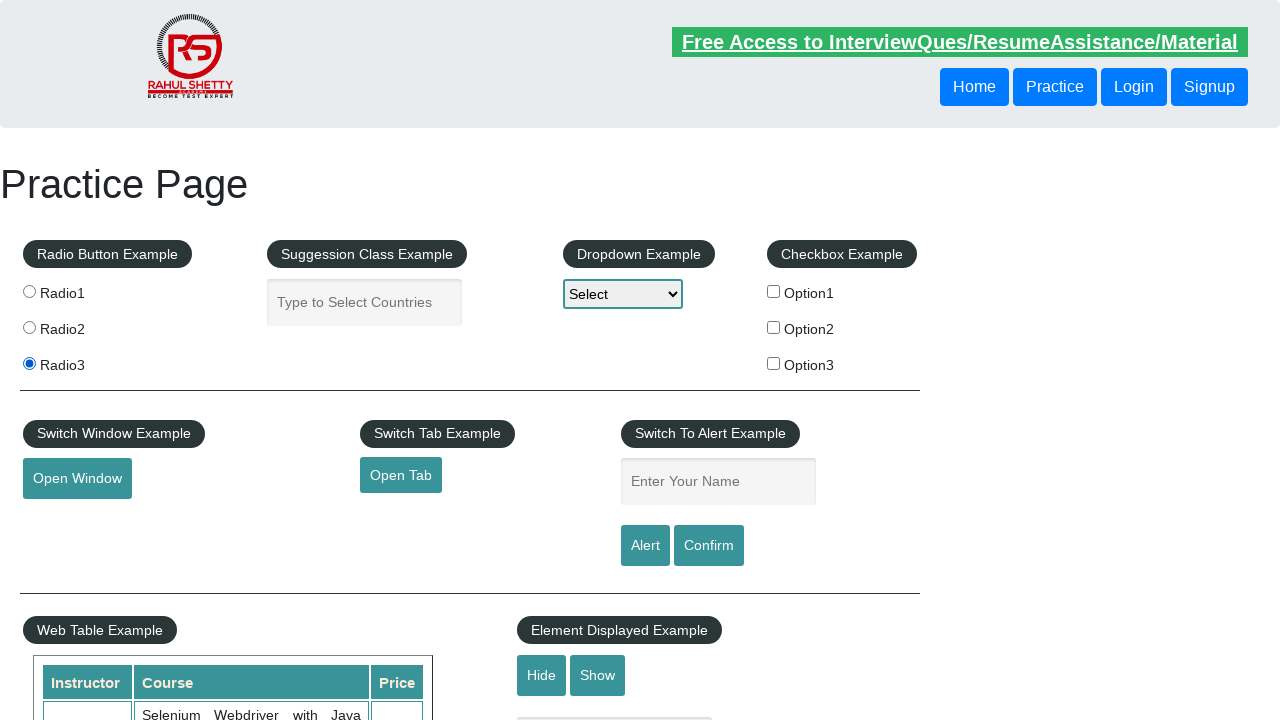

Waited 2 seconds to observe radio button selection
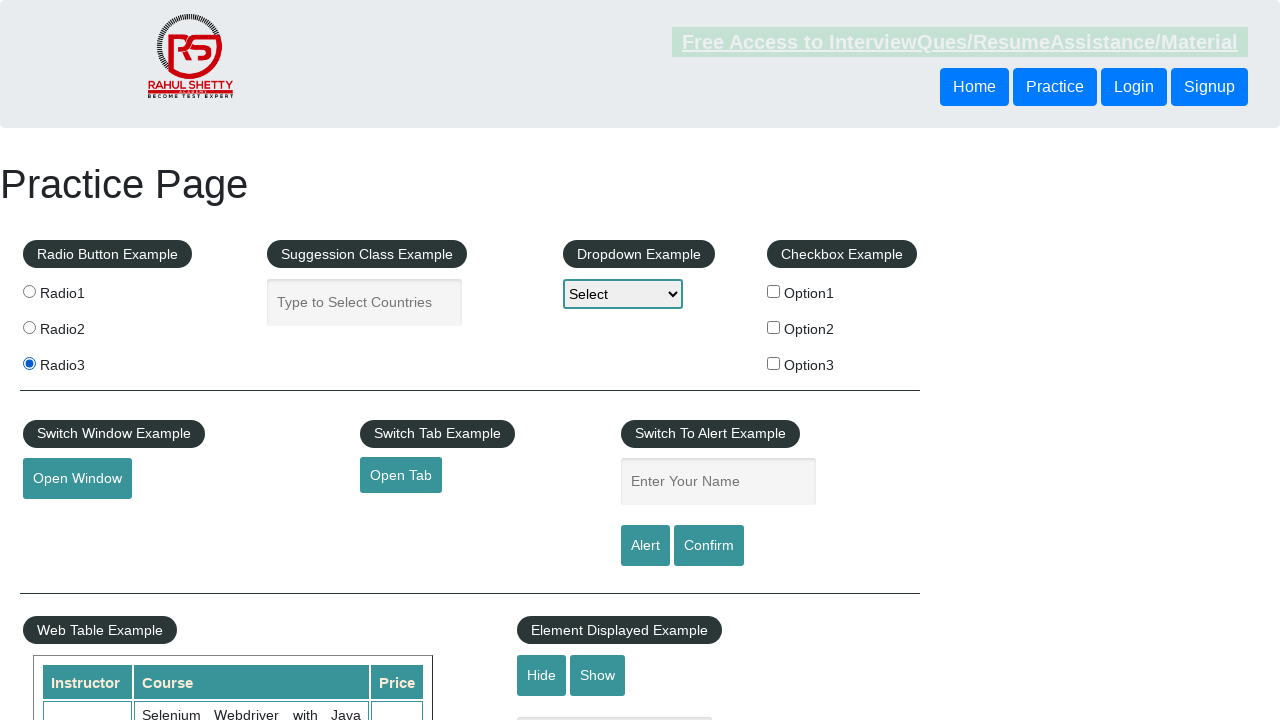

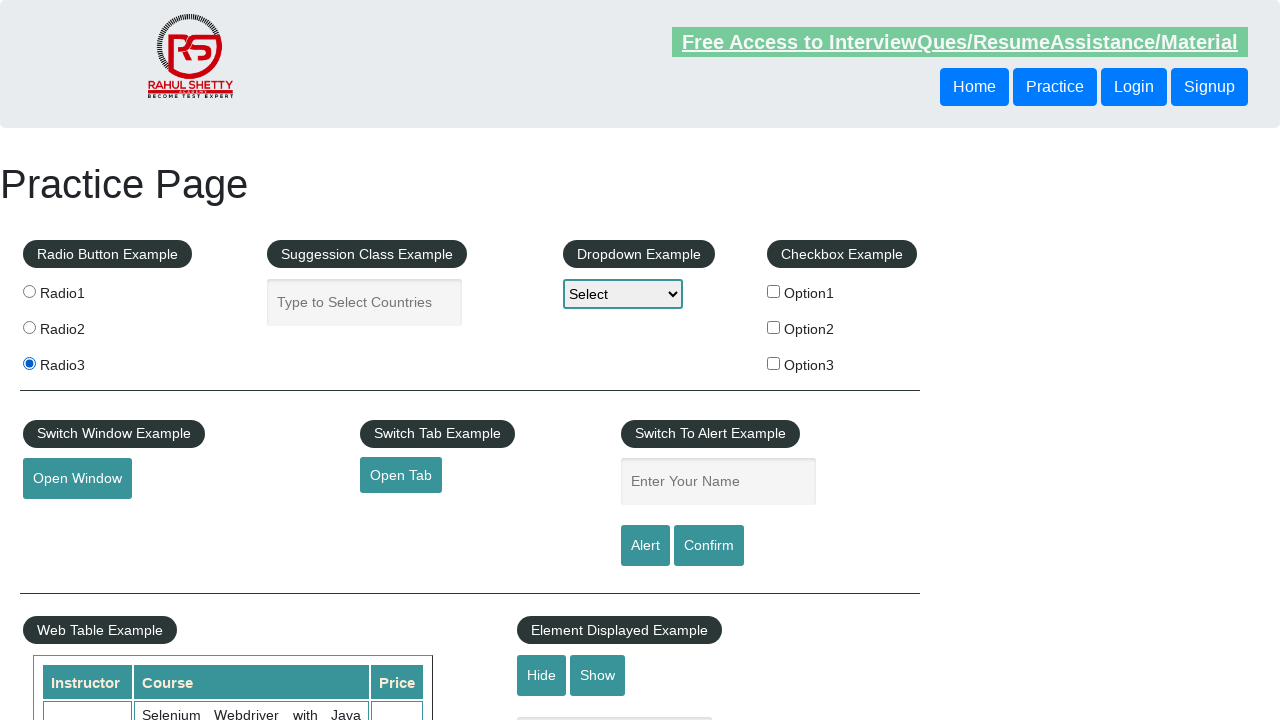